Navigates to the US official time website (time.gov) and waits for the page to fully load

Starting URL: https://time.gov

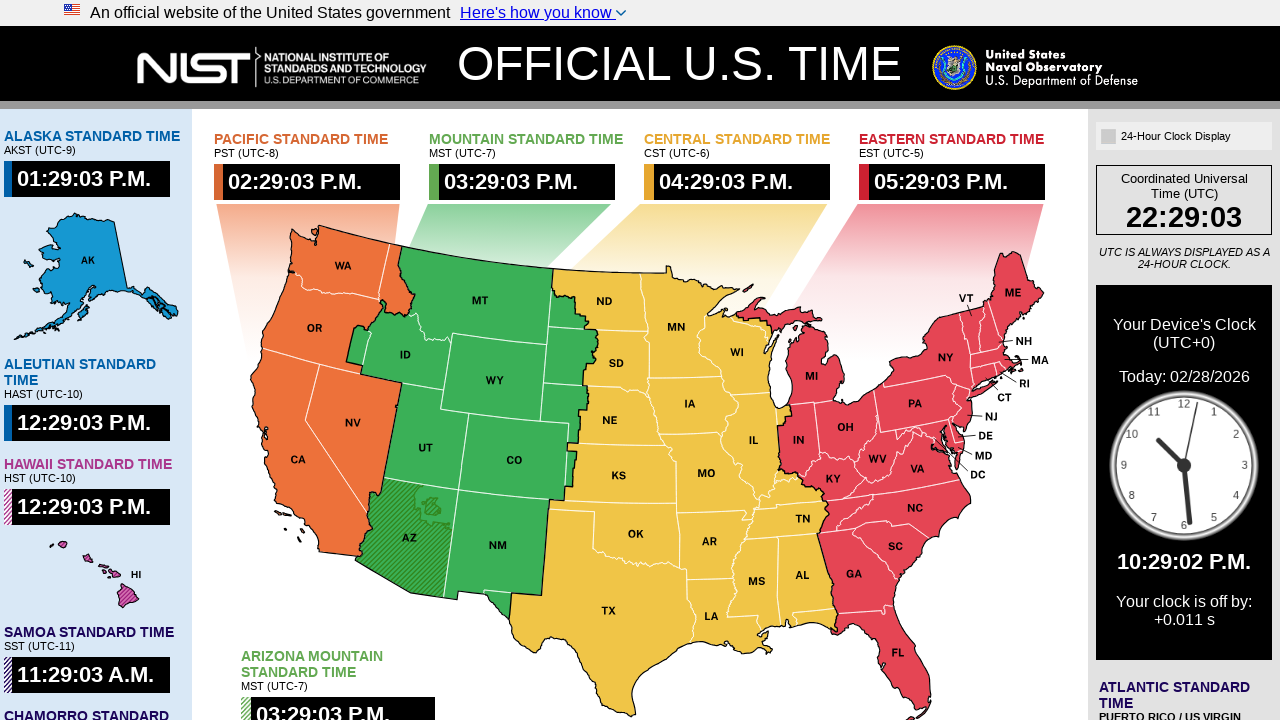

Waited for page network to be idle on time.gov
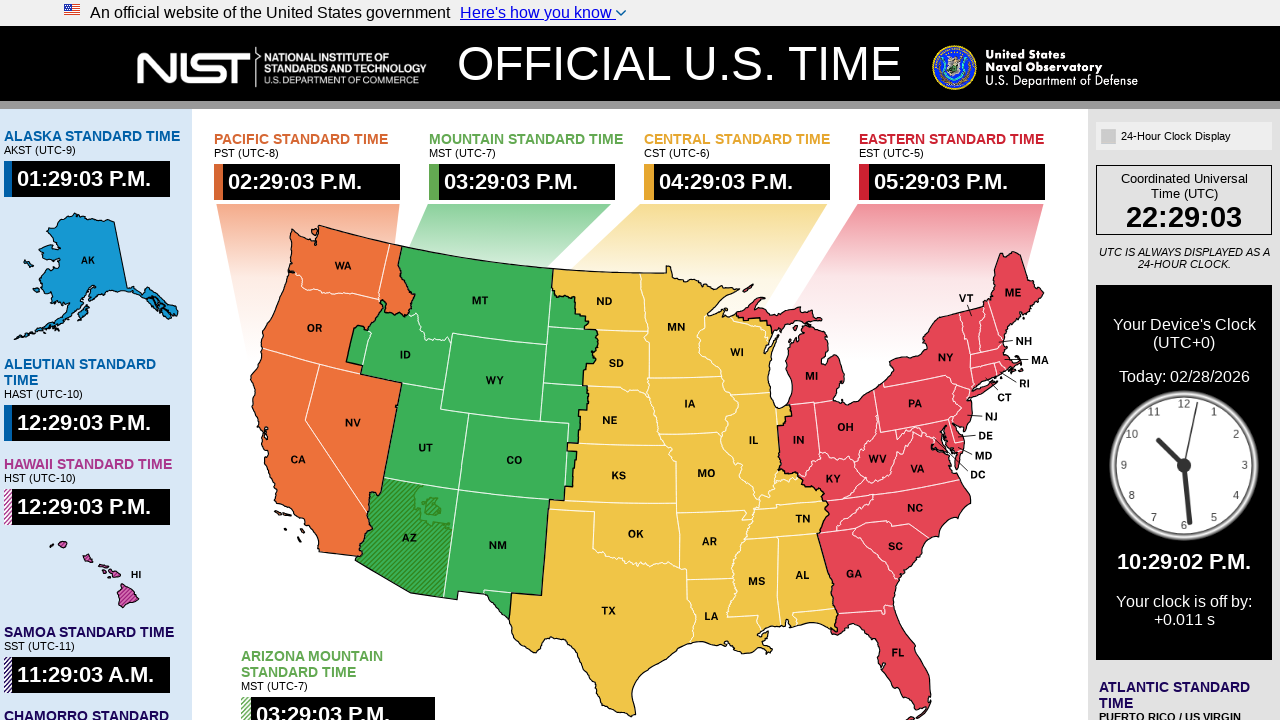

Verified body element is present on the page
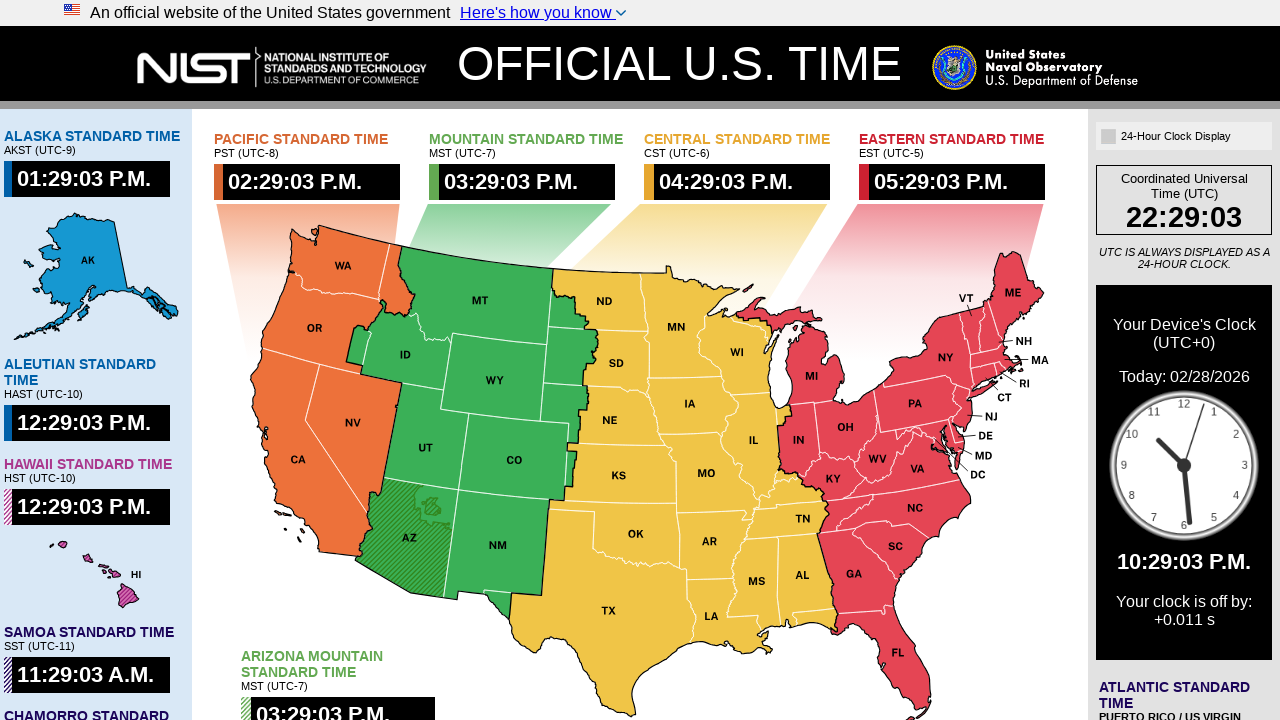

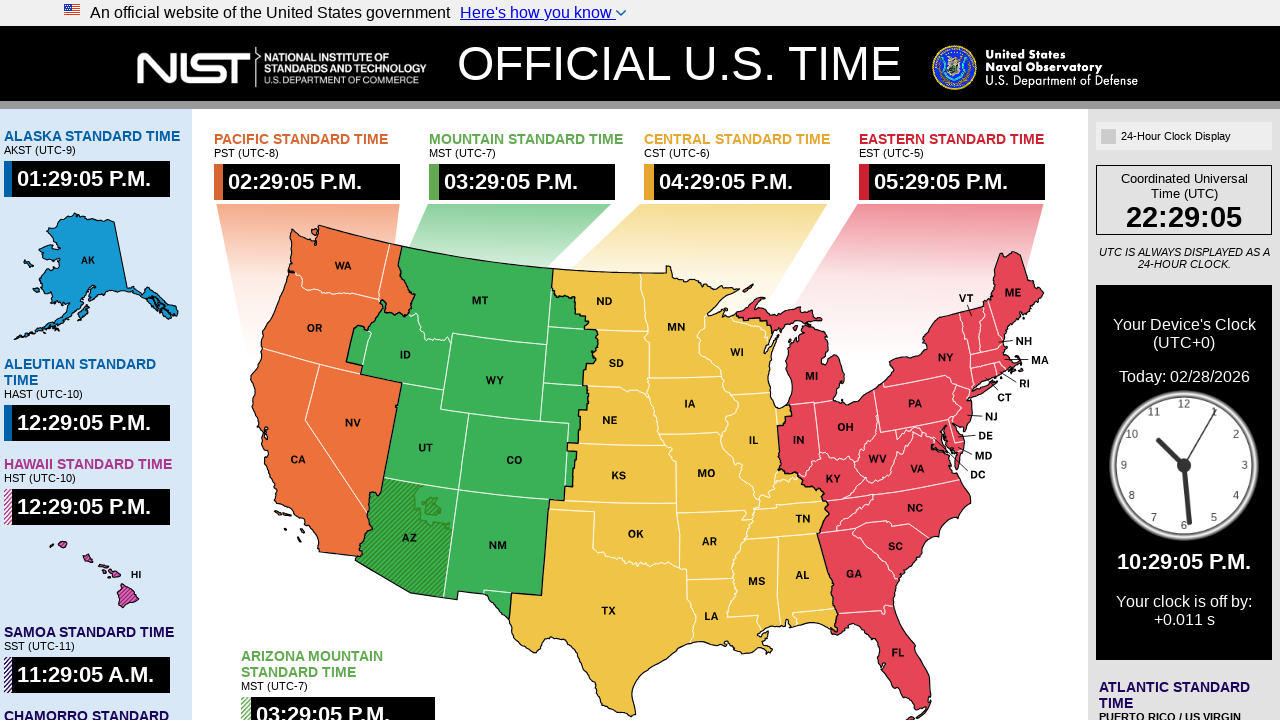